Tests clearing the complete state of all items by checking and then unchecking the toggle-all checkbox.

Starting URL: https://demo.playwright.dev/todomvc

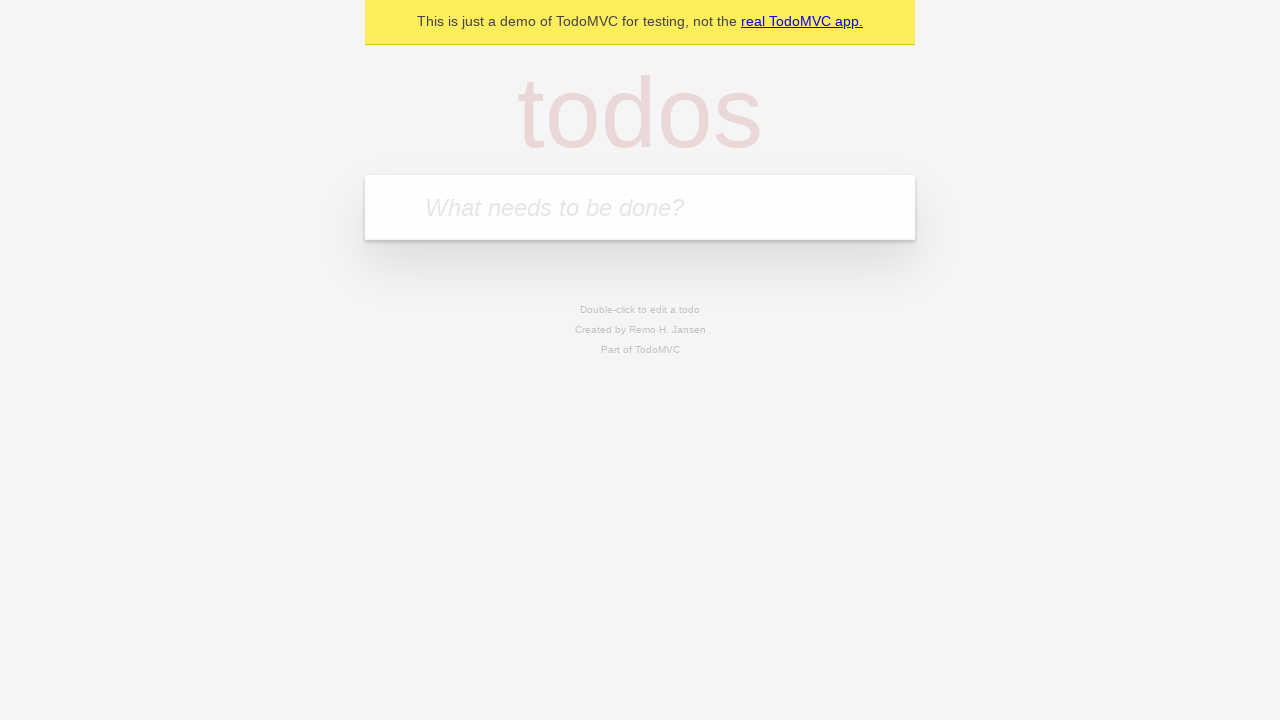

Filled first todo item 'buy some cheese' on .new-todo
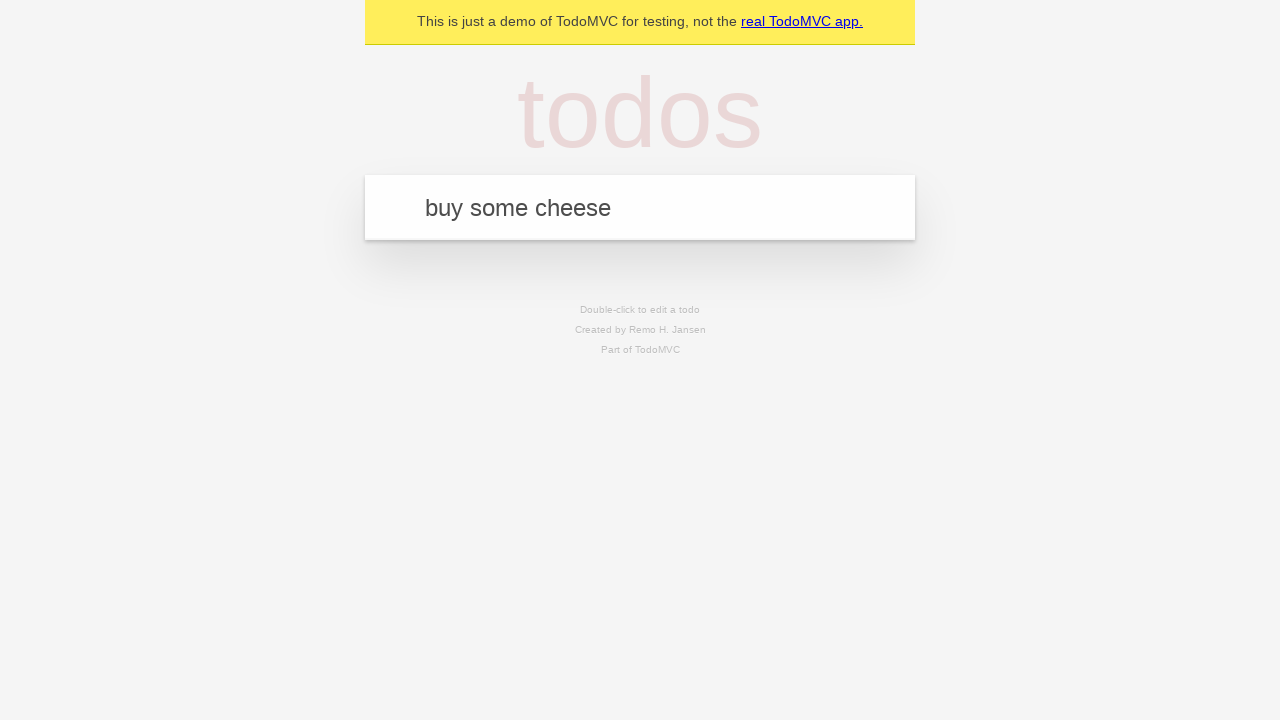

Pressed Enter to add first todo item on .new-todo
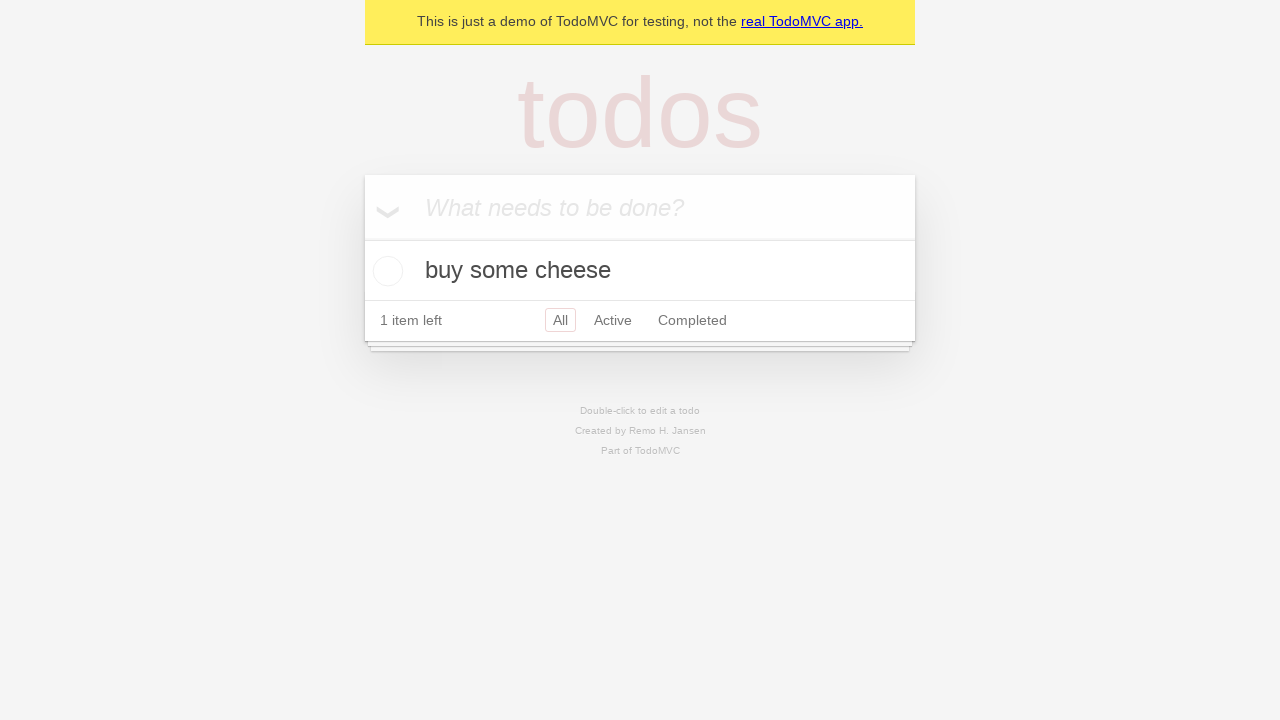

Filled second todo item 'feed the cat' on .new-todo
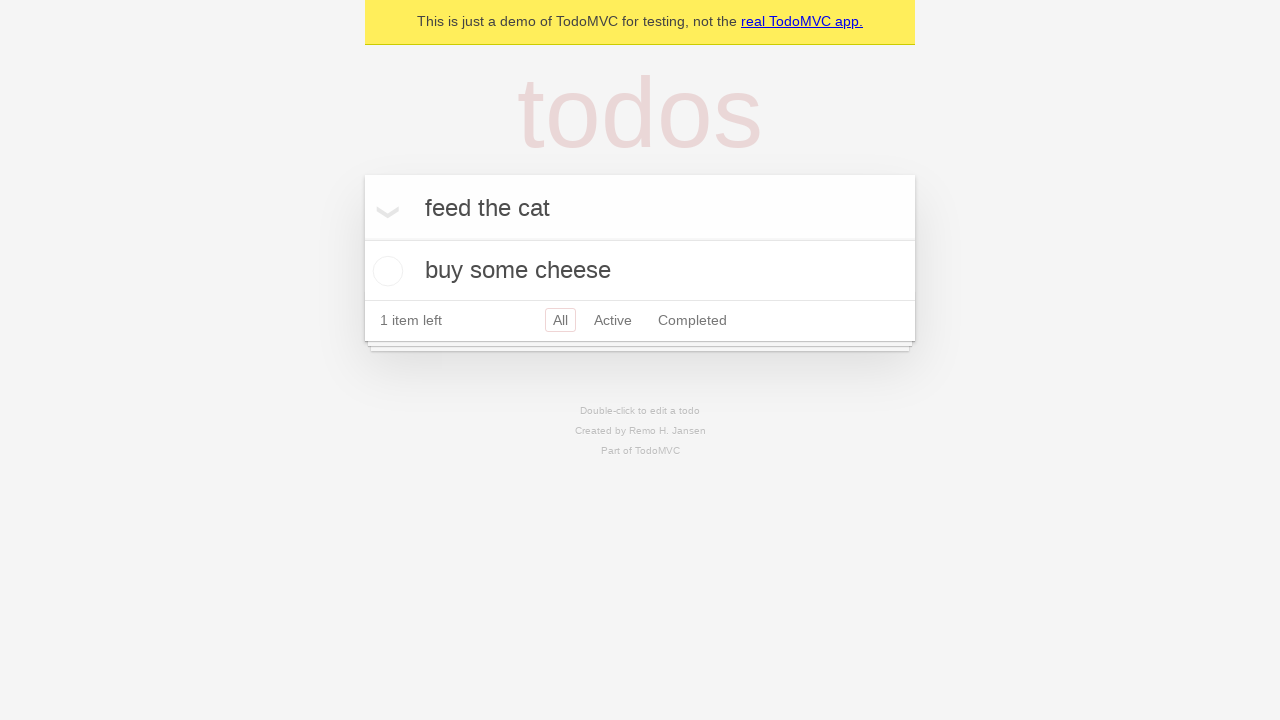

Pressed Enter to add second todo item on .new-todo
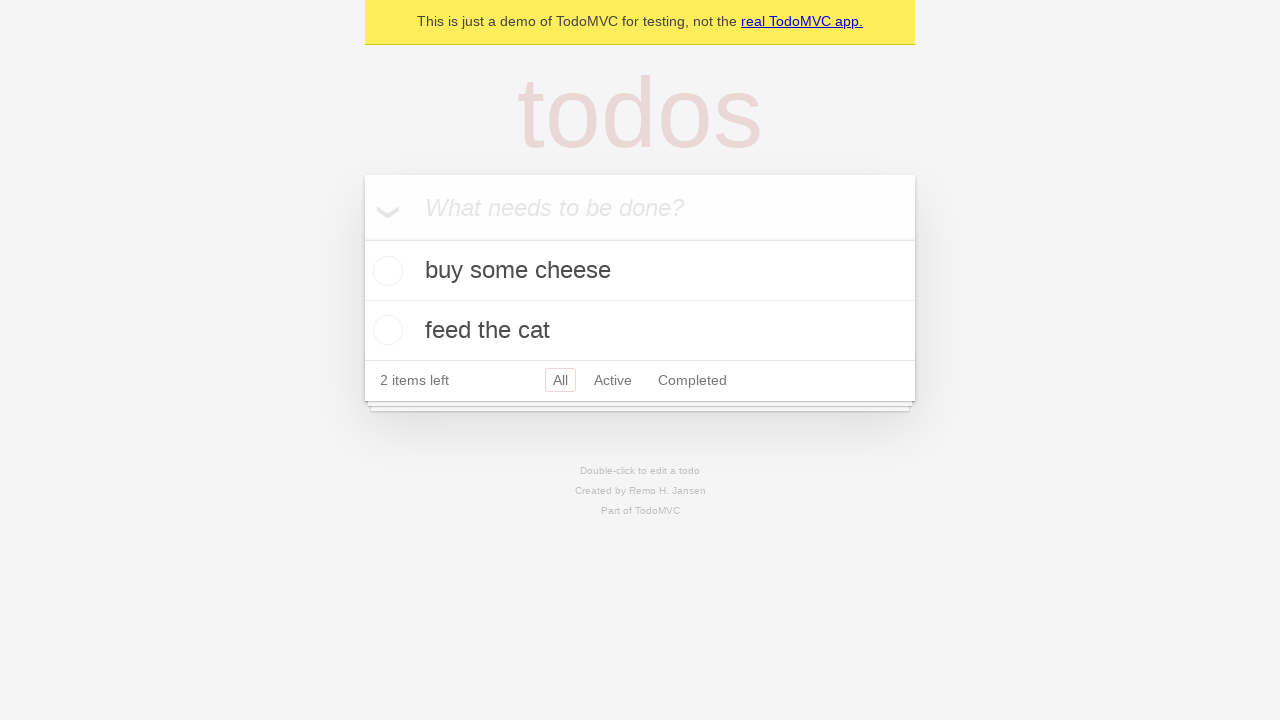

Filled third todo item 'book a doctors appointment' on .new-todo
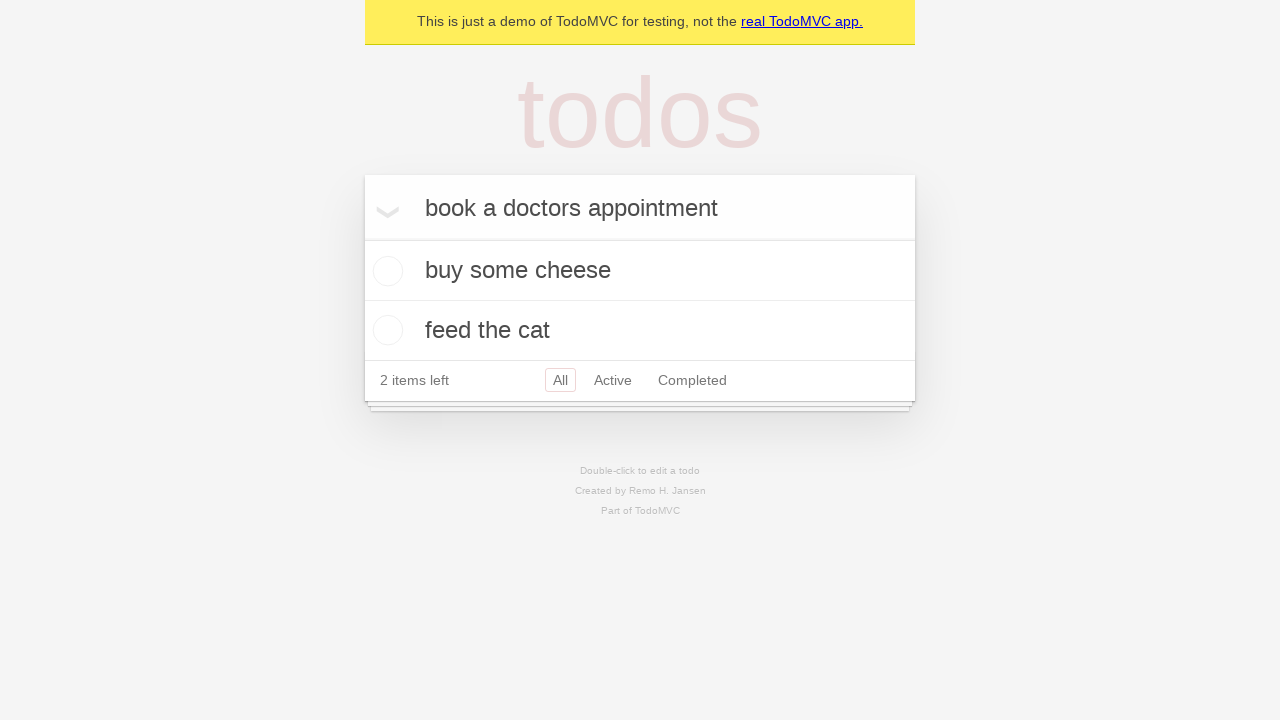

Pressed Enter to add third todo item on .new-todo
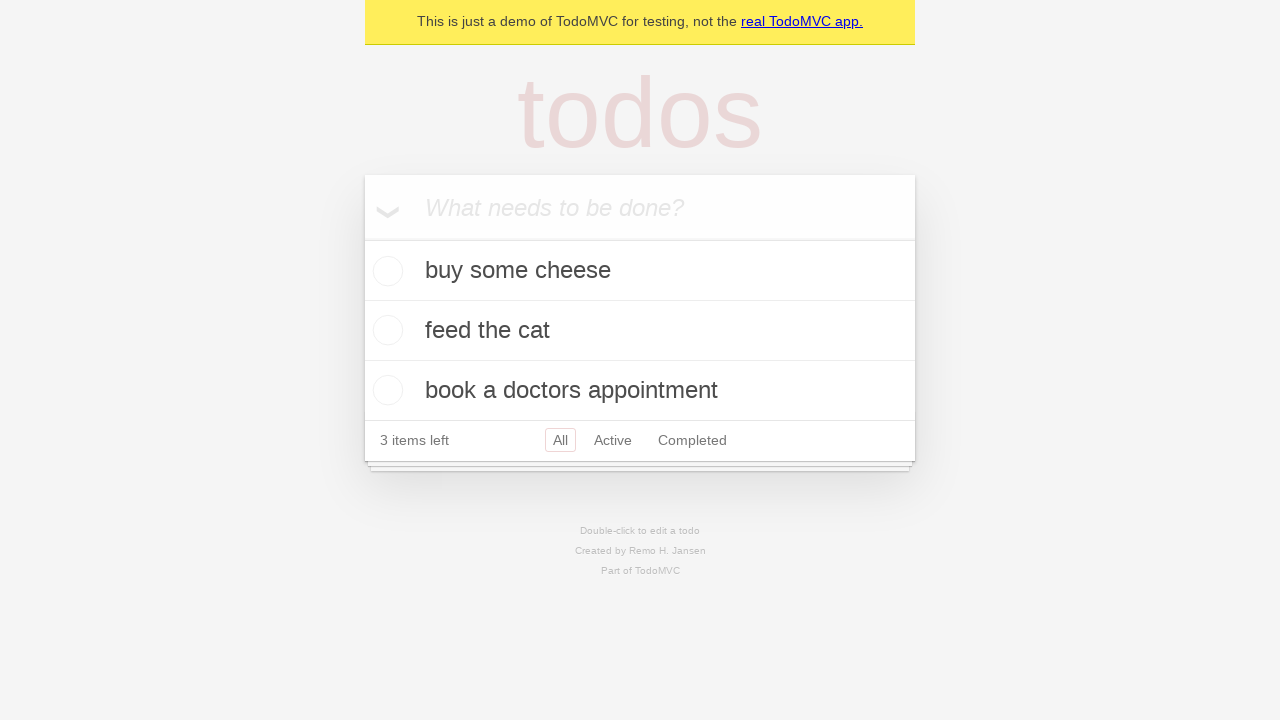

Checked toggle-all checkbox to mark all items as complete at (362, 238) on .toggle-all
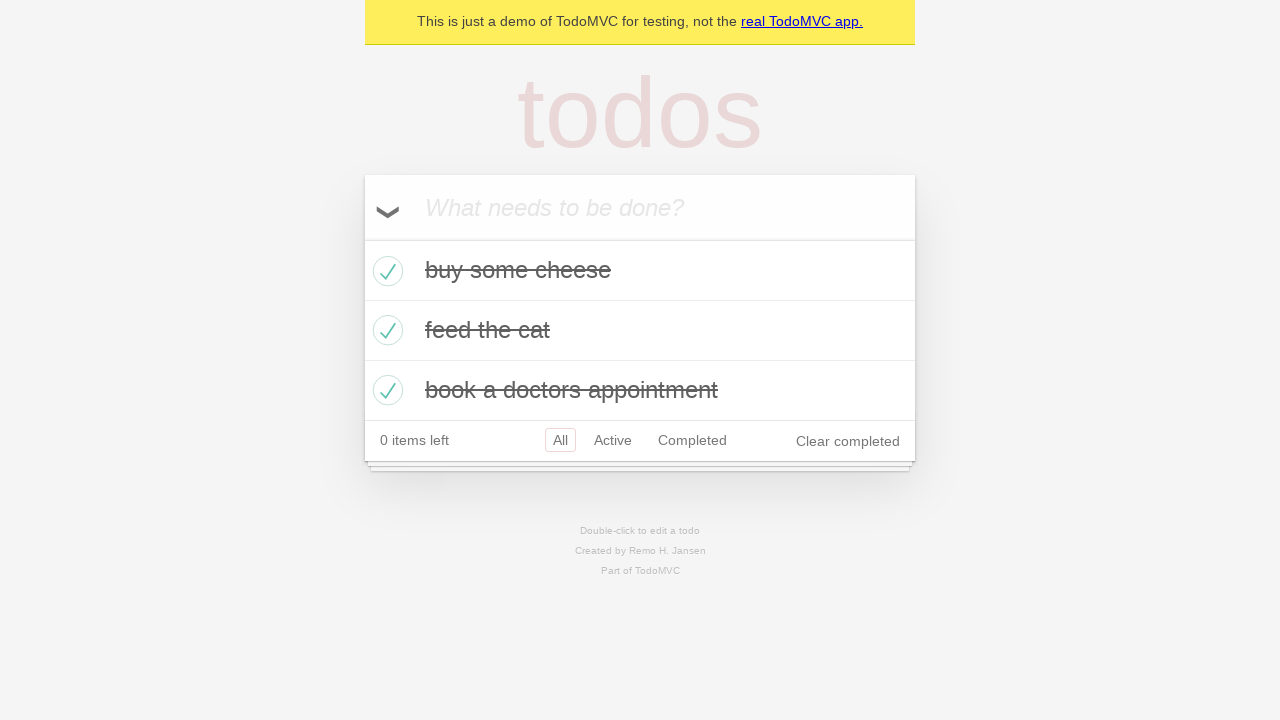

Unchecked toggle-all checkbox to clear complete state of all items at (362, 238) on .toggle-all
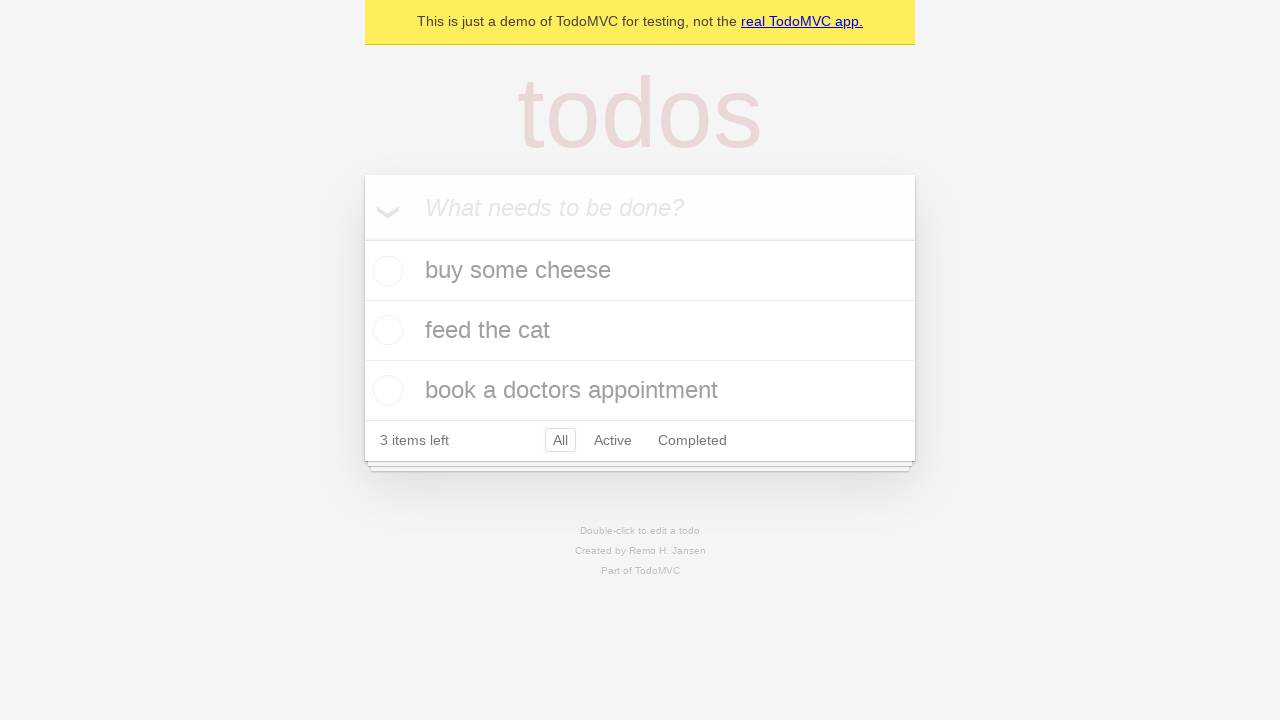

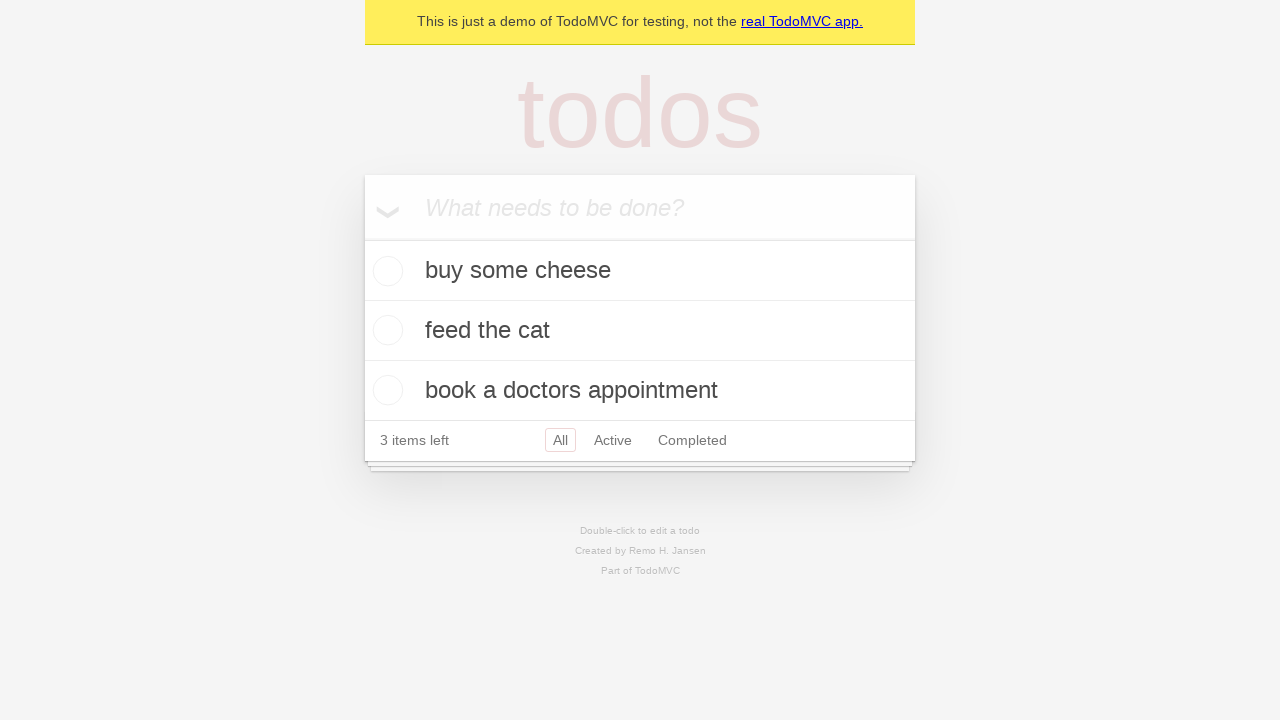